Tests jQuery UI datepicker functionality by navigating through months and selecting a specific date

Starting URL: https://jqueryui.com/datepicker/

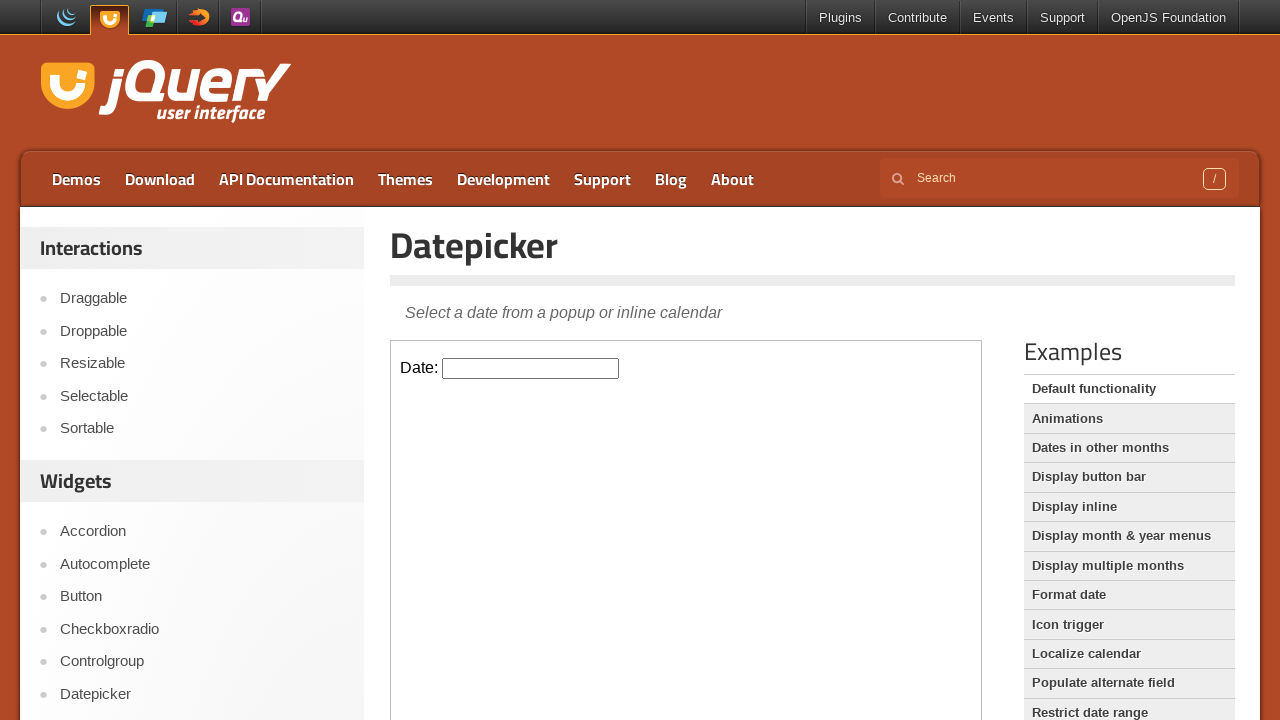

Located iframe containing datepicker
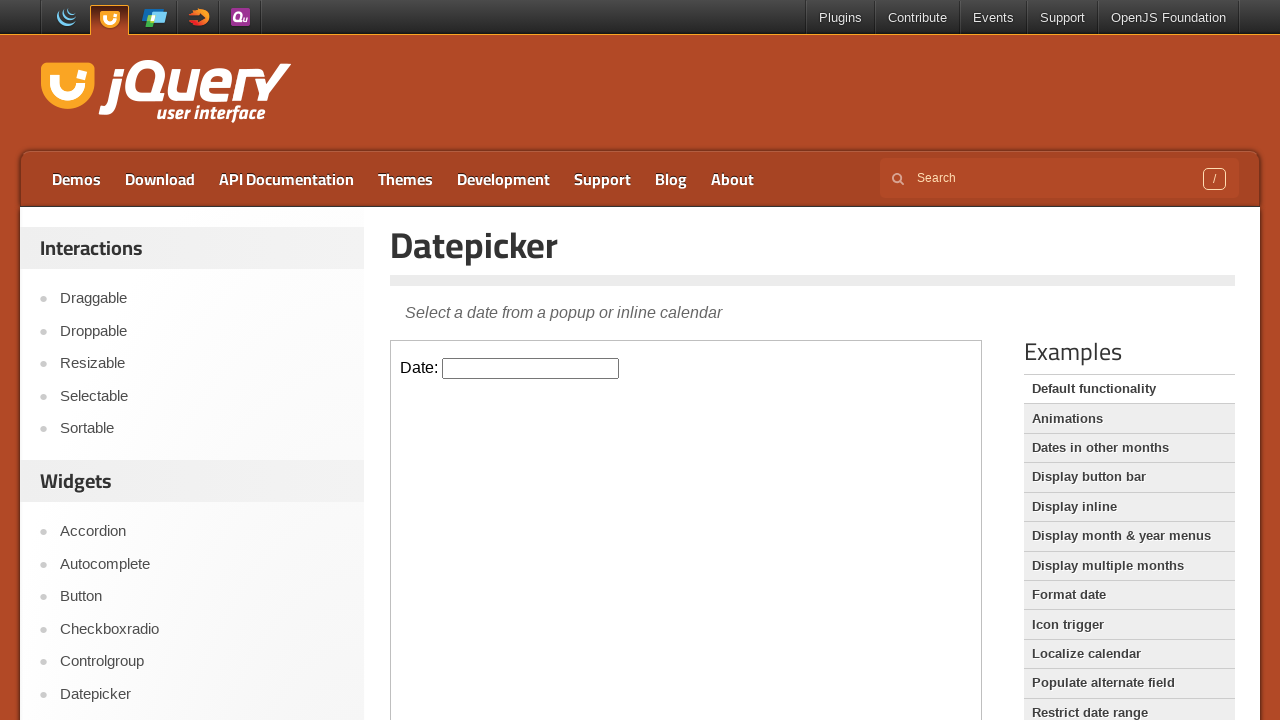

Clicked datepicker input field to open calendar at (531, 368) on iframe >> nth=0 >> internal:control=enter-frame >> xpath=//input[@id='datepicker
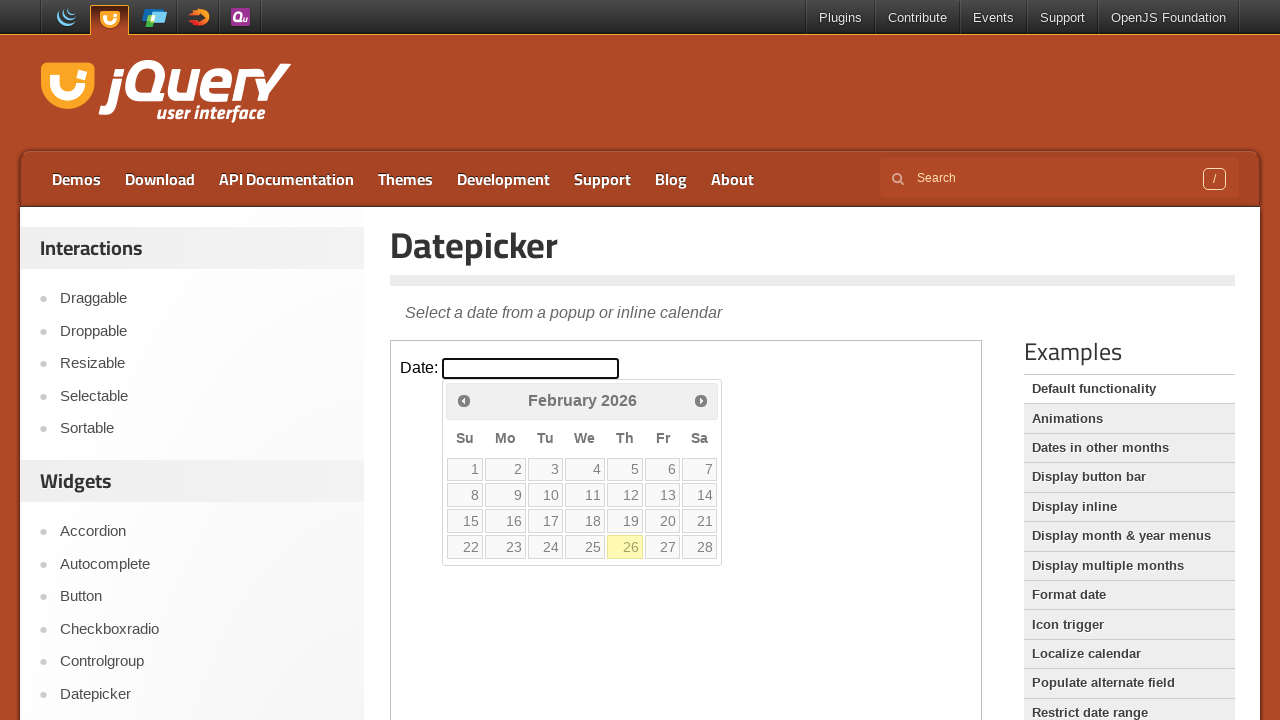

Retrieved current month: February
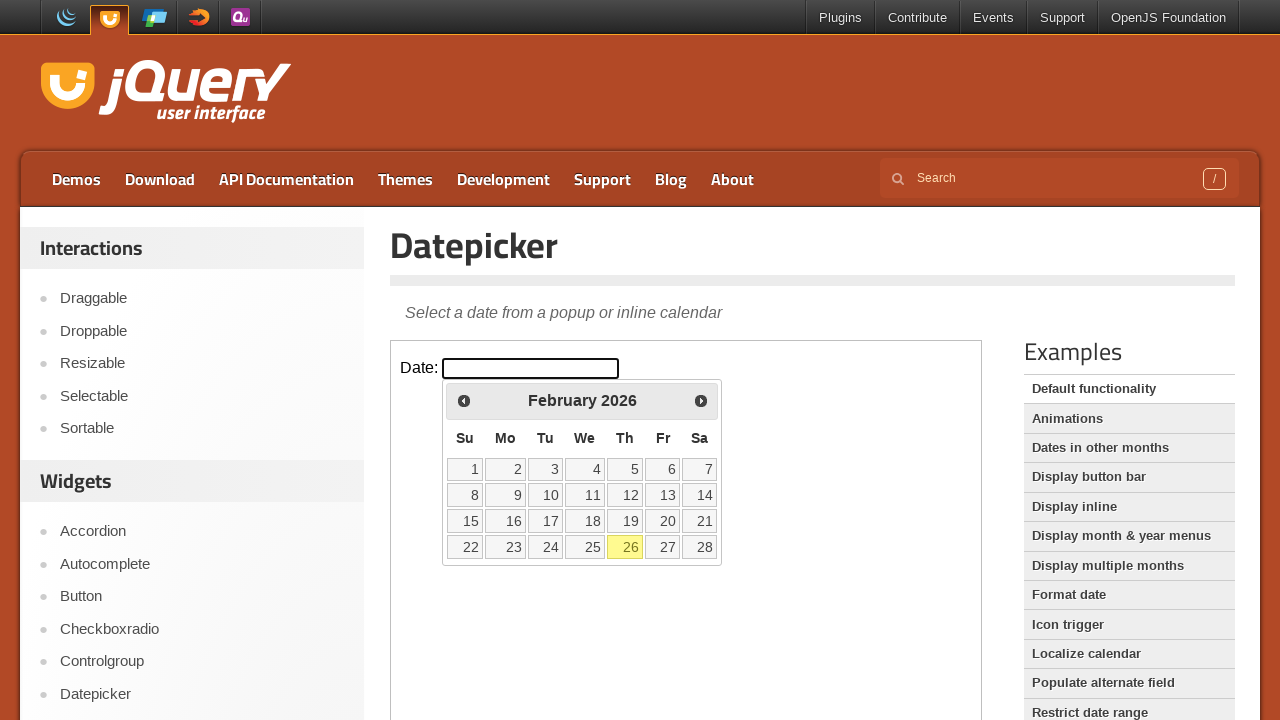

Retrieved current year: 2026
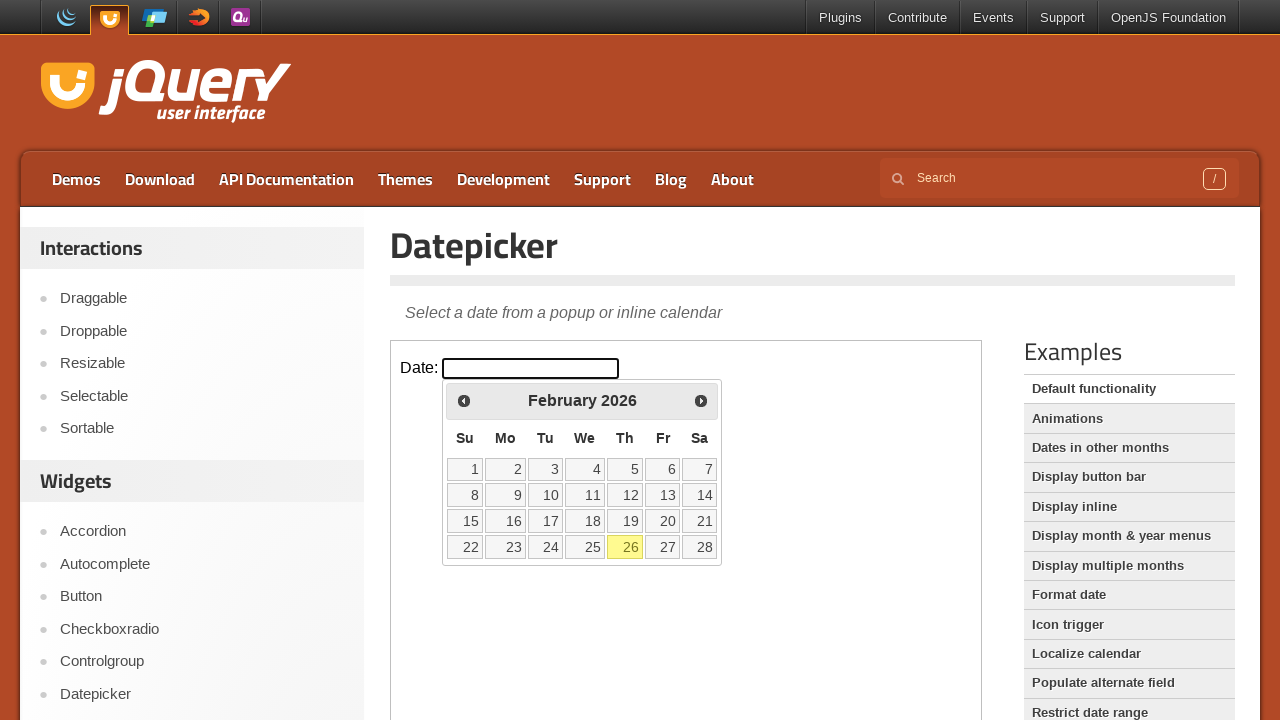

Clicked next month button to navigate forward at (701, 400) on iframe >> nth=0 >> internal:control=enter-frame >> xpath=//span[@class='ui-icon 
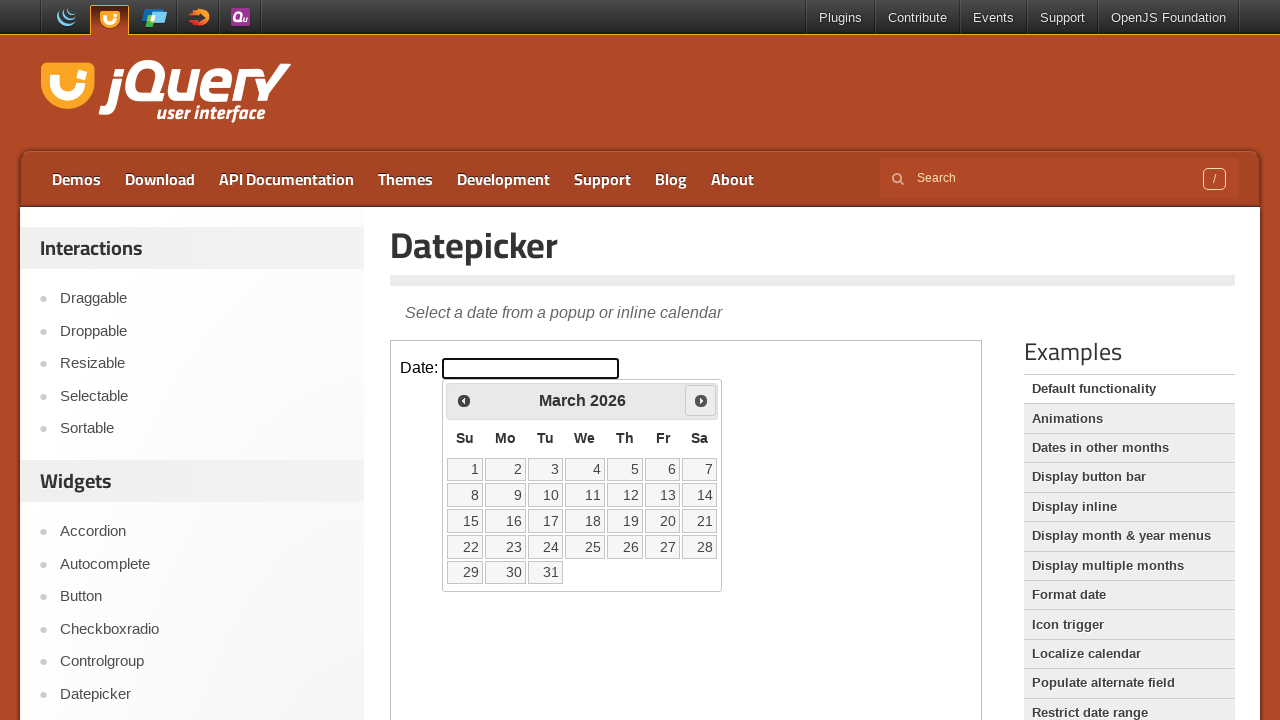

Retrieved current month: March
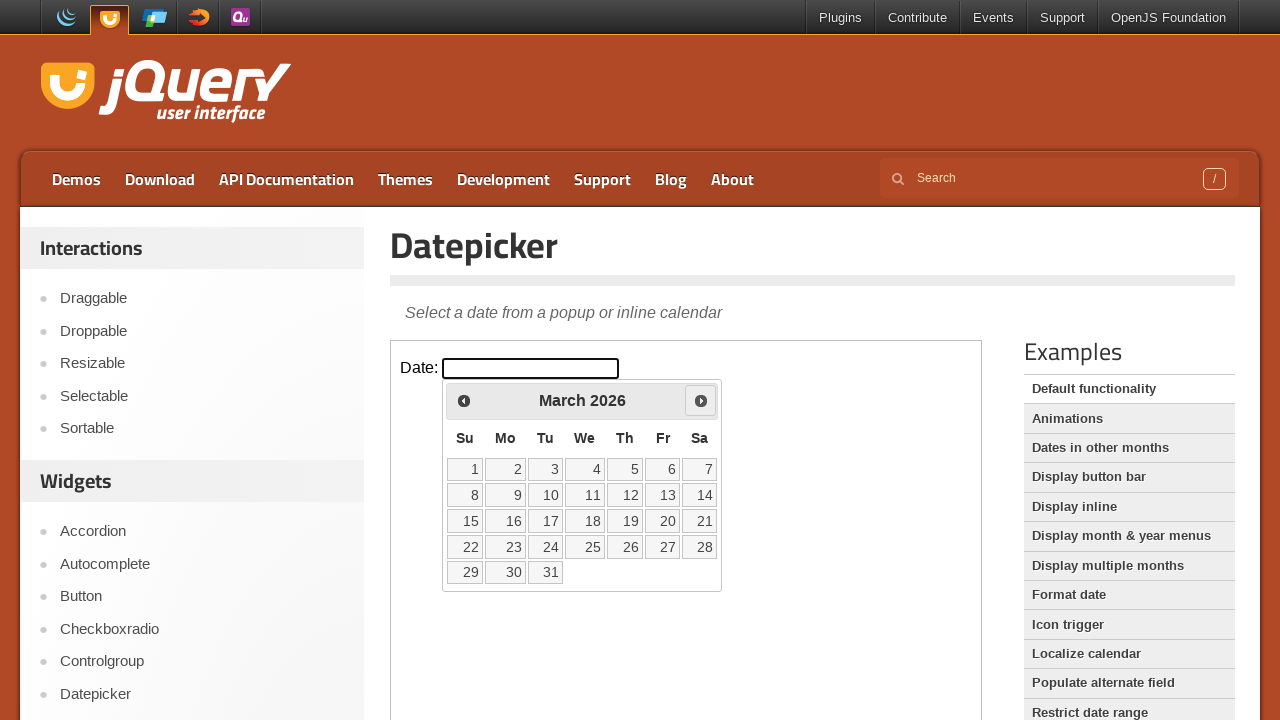

Retrieved current year: 2026
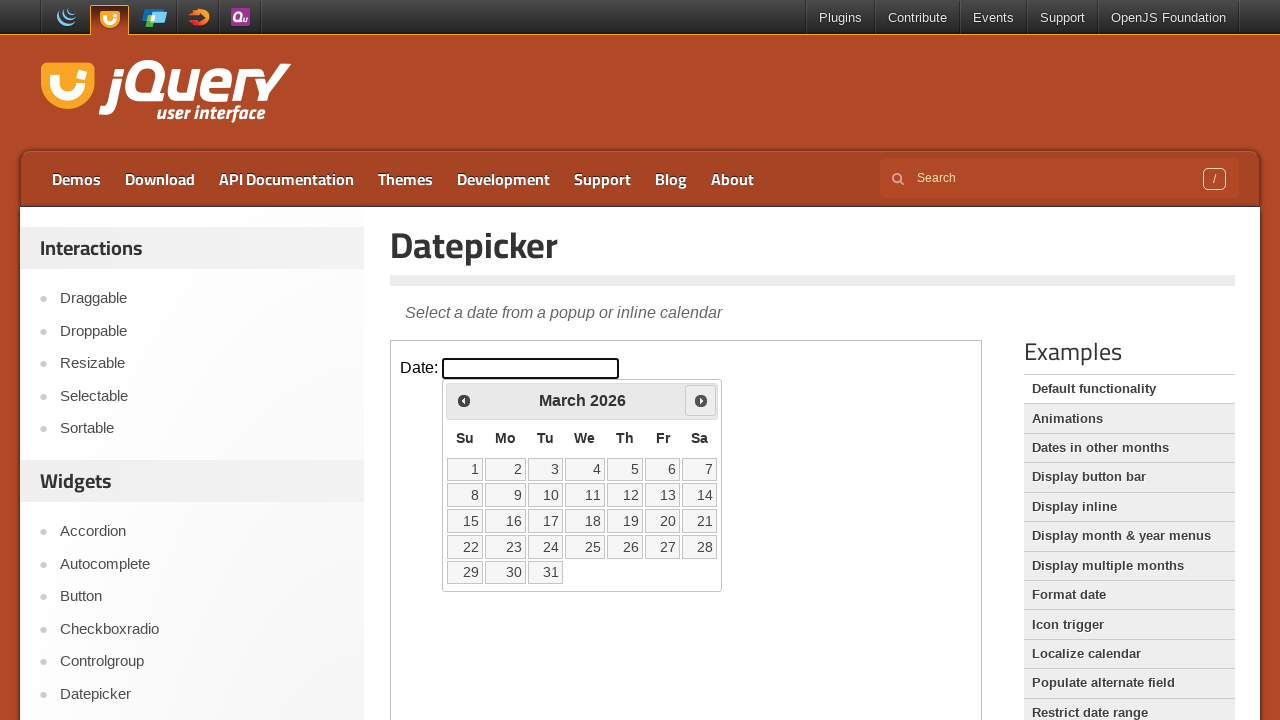

Reached target month March and year 2026
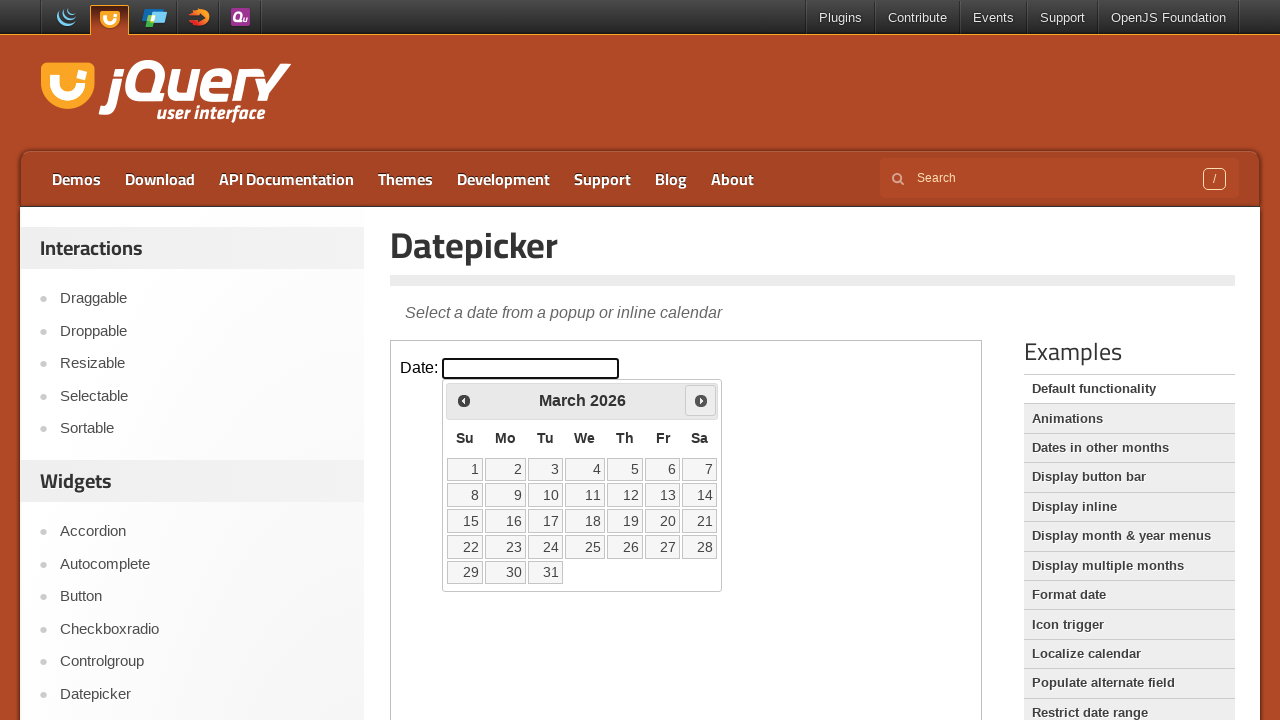

Retrieved all available date elements from calendar
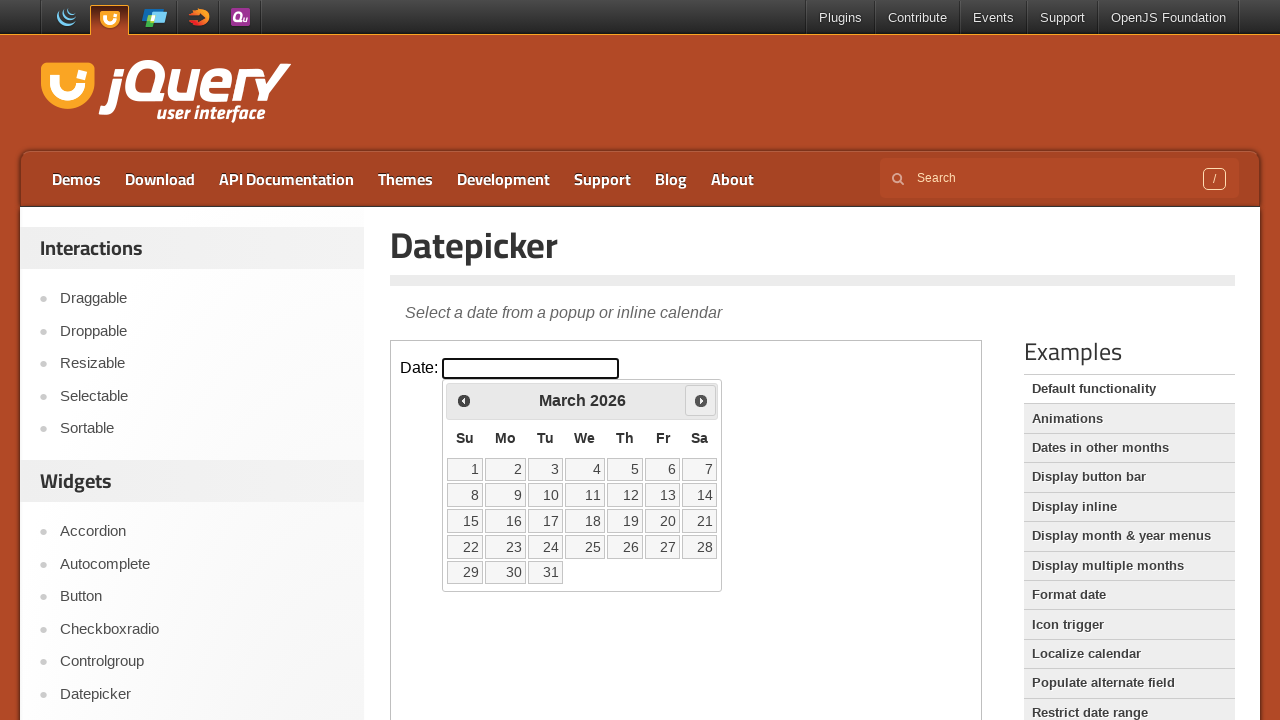

Selected date 18 from calendar at (585, 521) on iframe >> nth=0 >> internal:control=enter-frame >> xpath=//table[@class='ui-date
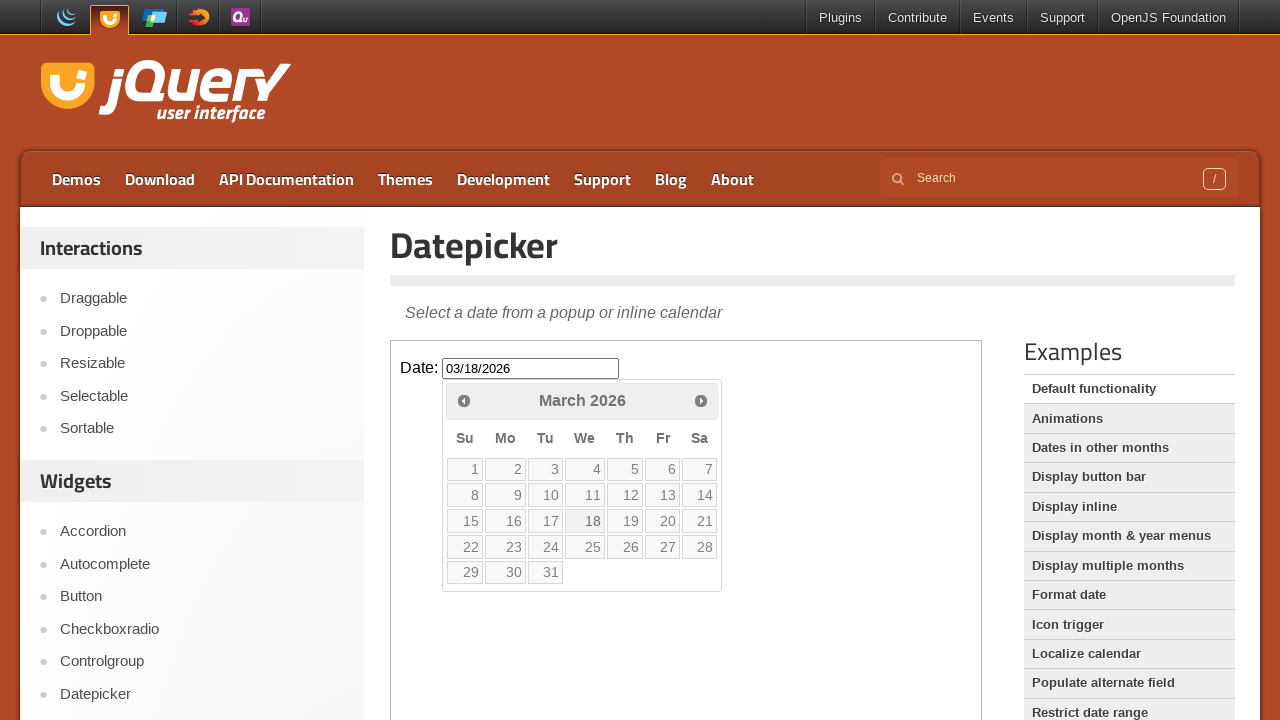

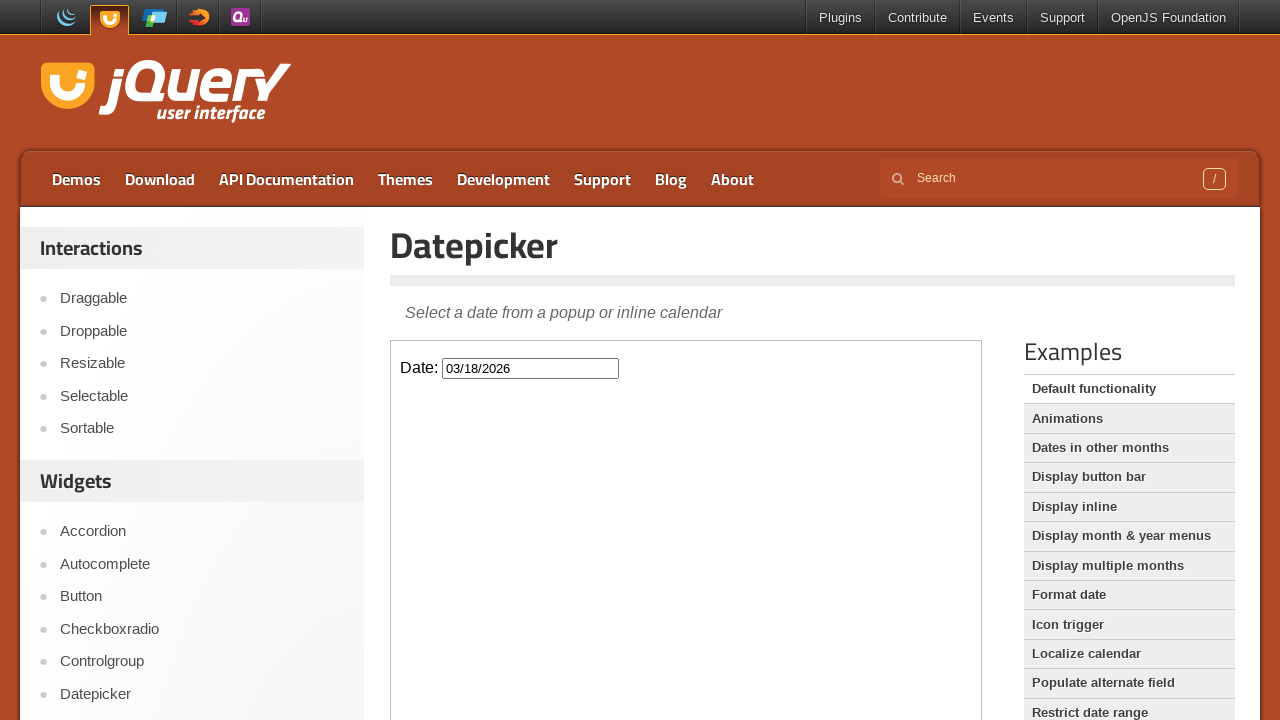